Tests bank manager functionality to add a new customer - fills in first name, last name, and post code, then submits the form and handles the alert

Starting URL: https://www.globalsqa.com/angularJs-protractor/BankingProject/#/login

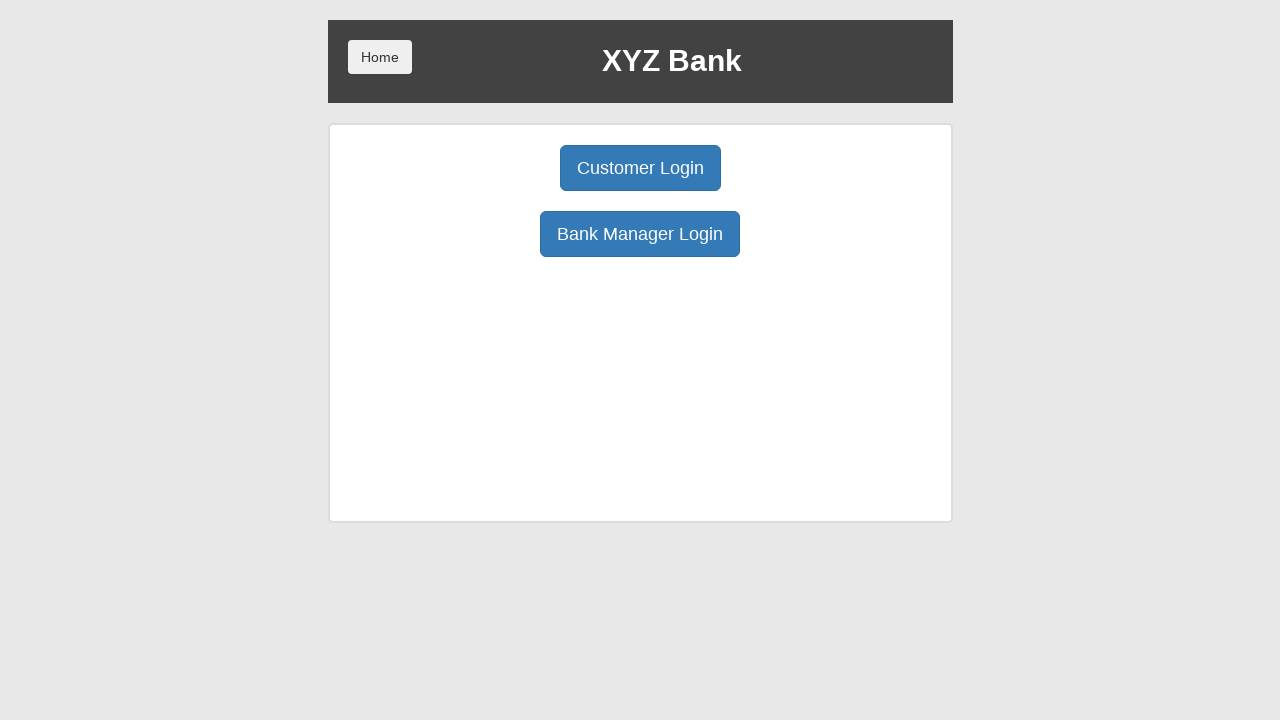

Clicked Bank Manager Login button at (640, 234) on [ng-click='manager()']
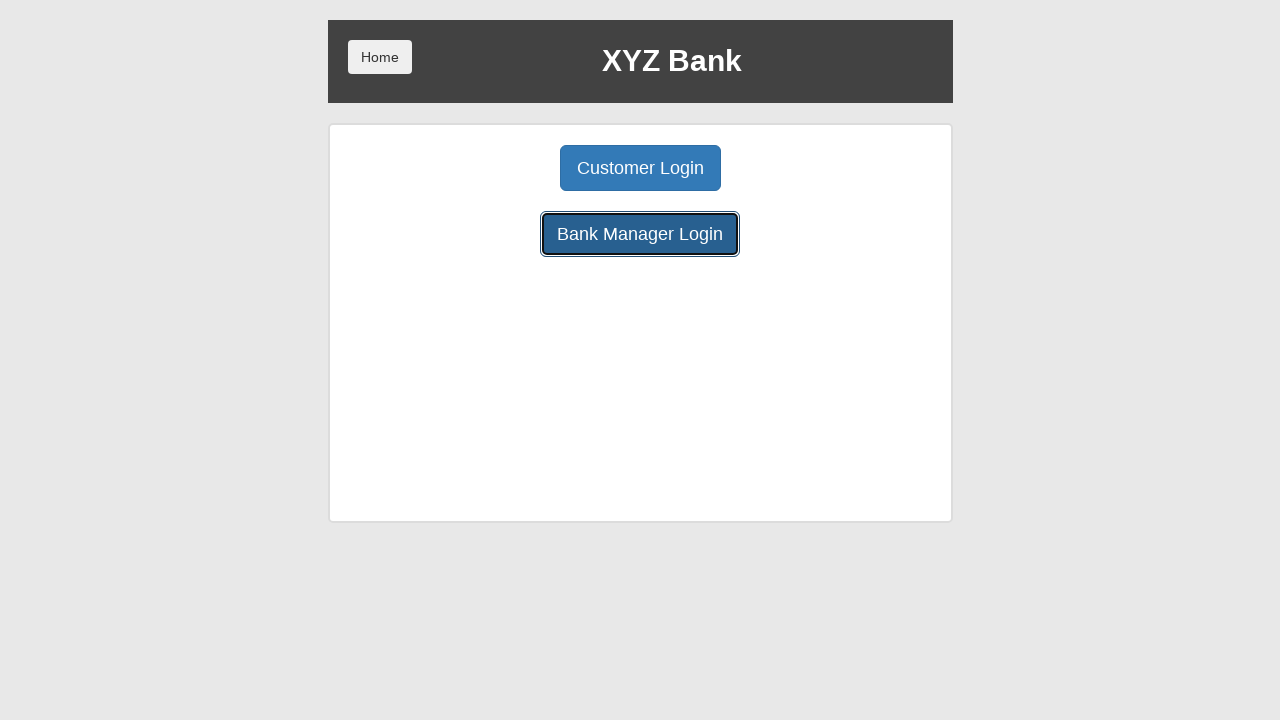

Add Customer button loaded
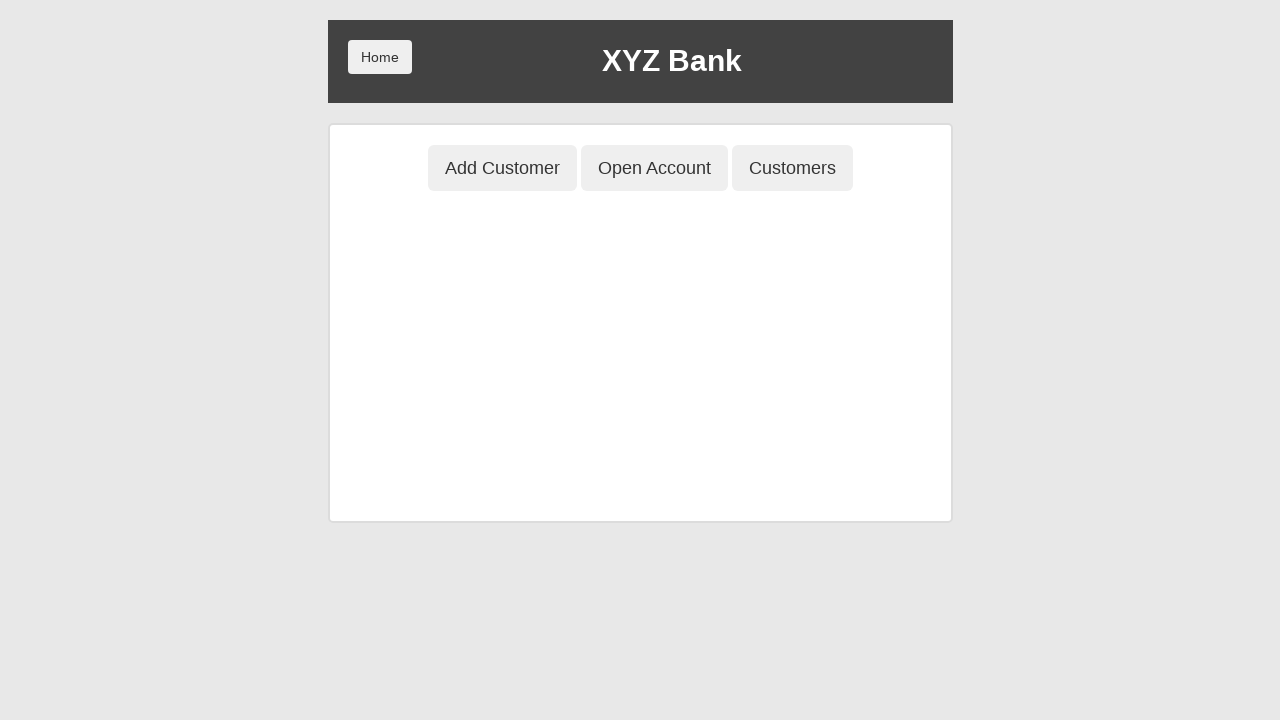

Clicked Add Customer button at (502, 168) on [ng-click='addCust()']
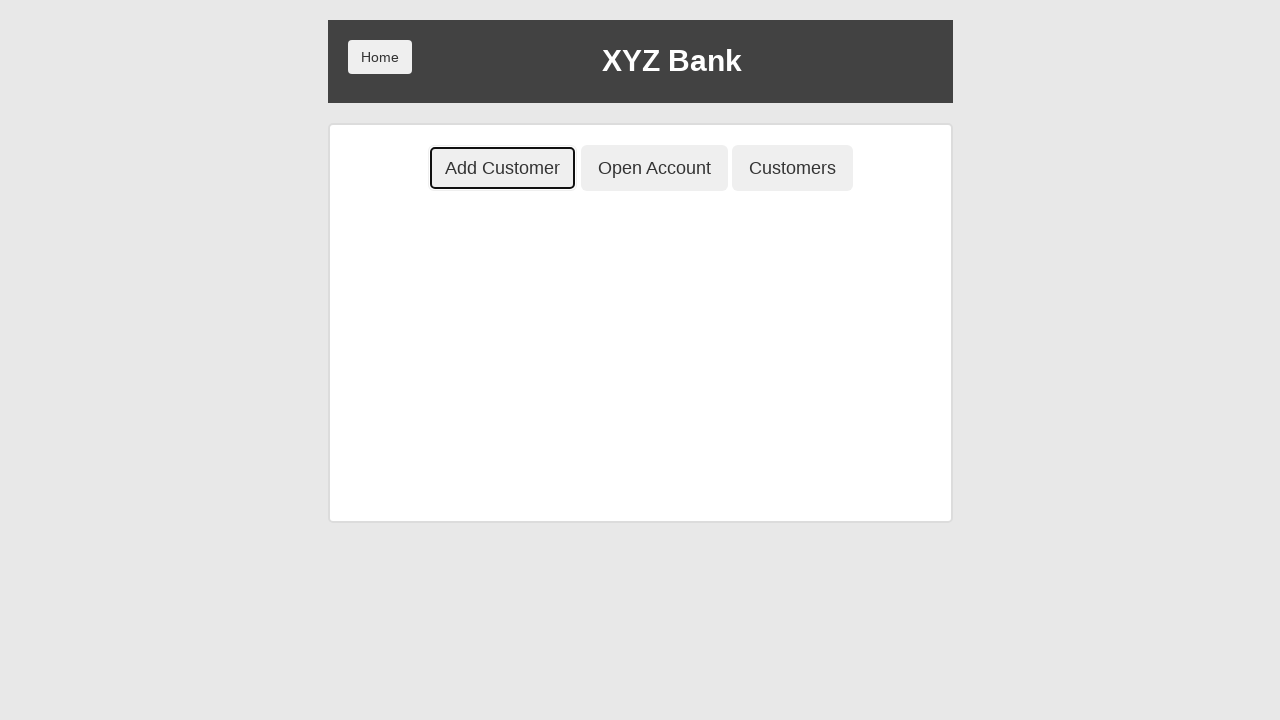

Customer form loaded
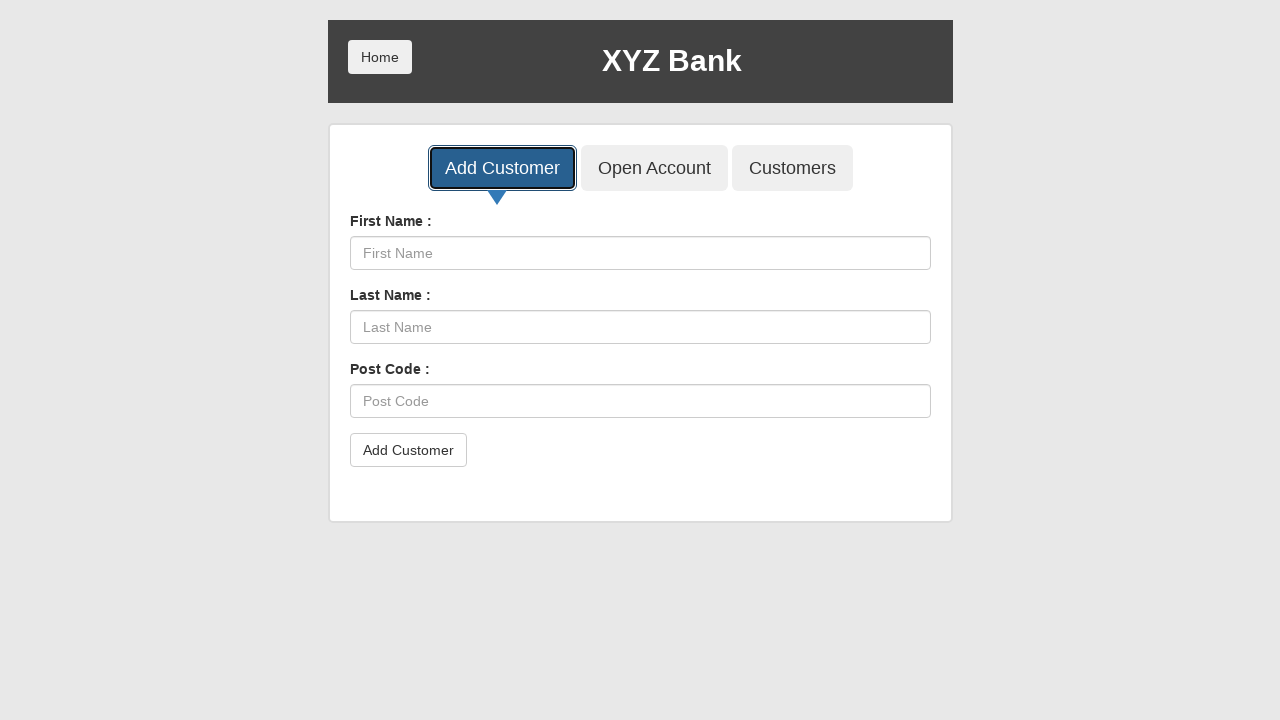

Filled first name field with 'Sanjar' on [ng-model='fName']
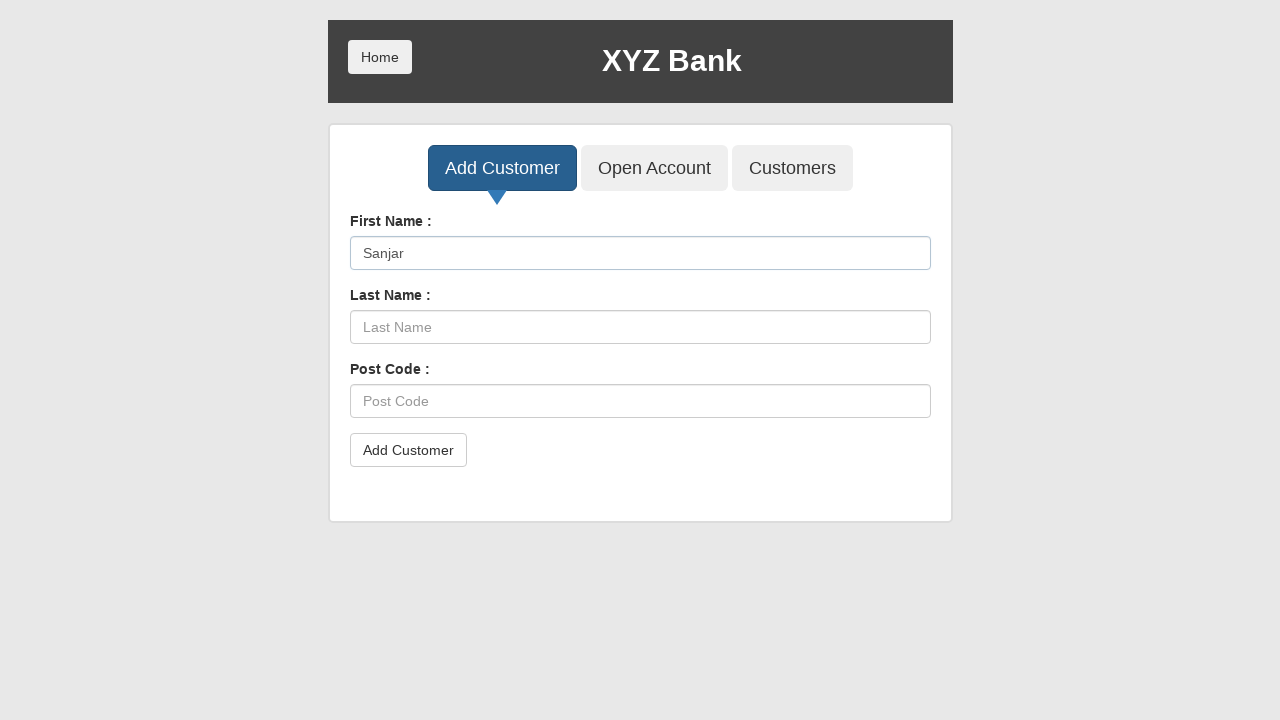

Filled last name field with 'Qosimov' on [ng-model='lName']
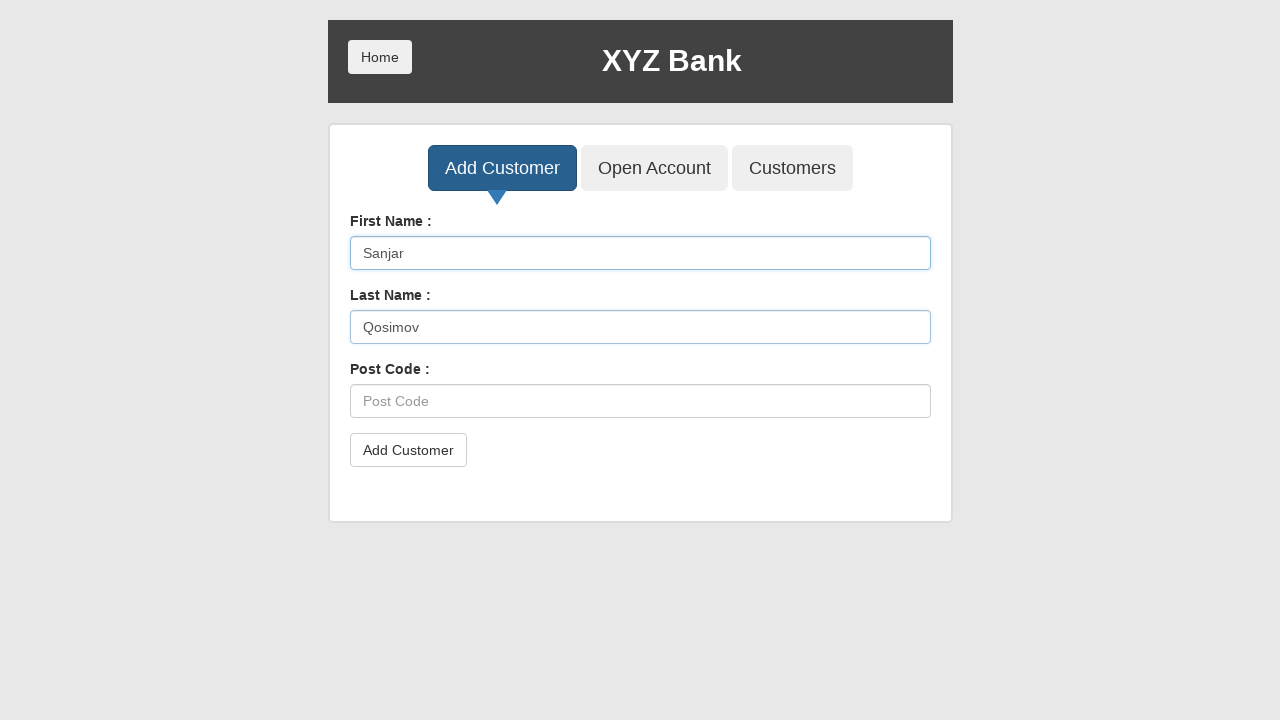

Filled post code field with '7007' on [ng-model='postCd']
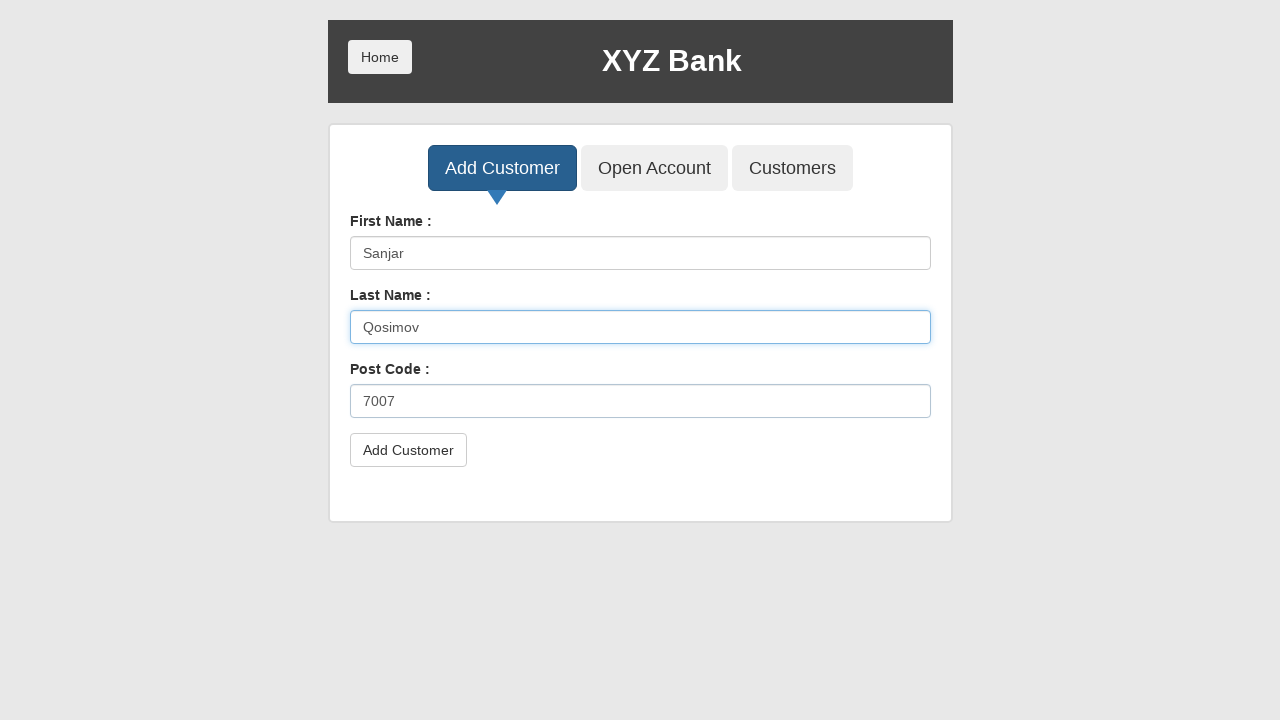

Clicked submit button to create customer at (408, 450) on [type='submit']
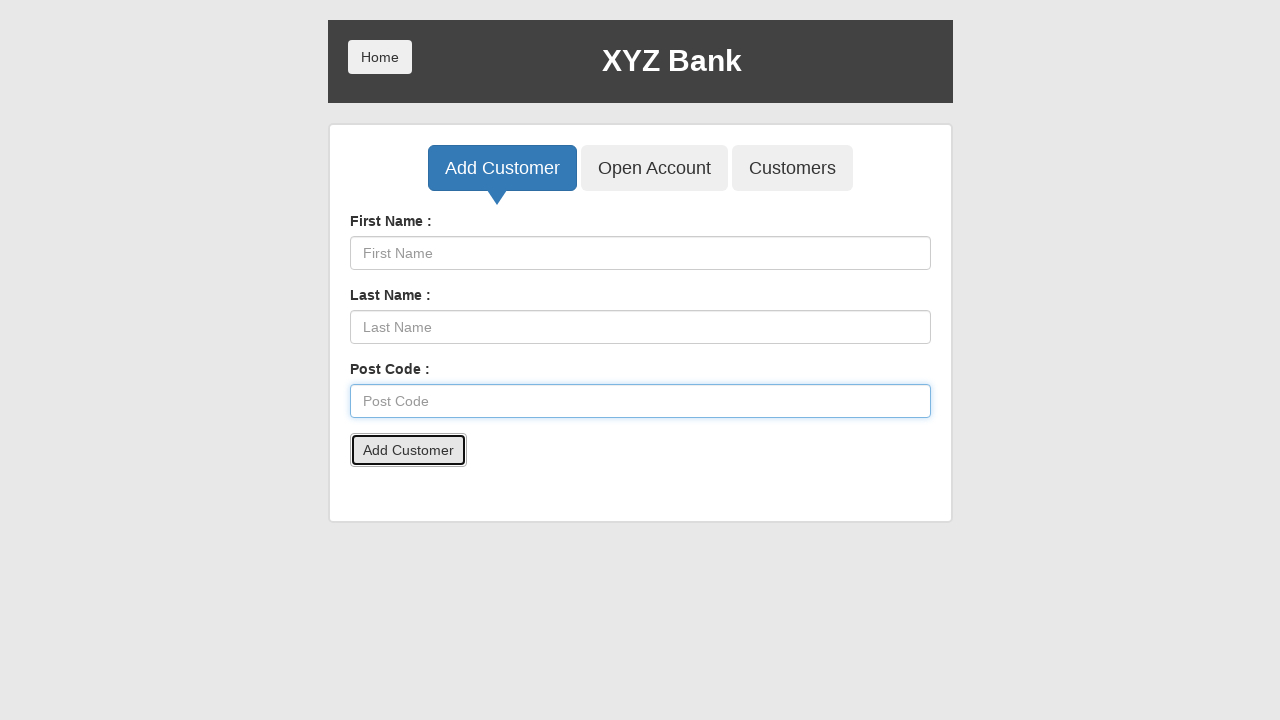

Accepted alert dialog confirming customer creation
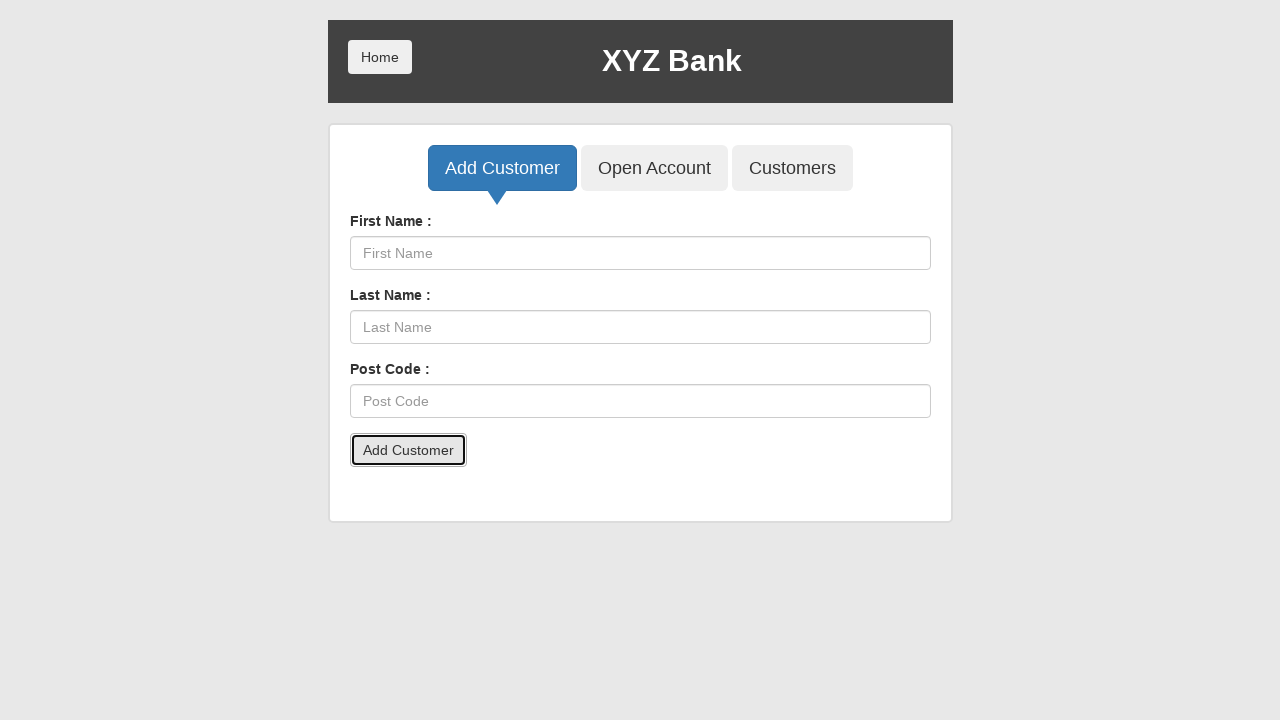

Home button loaded
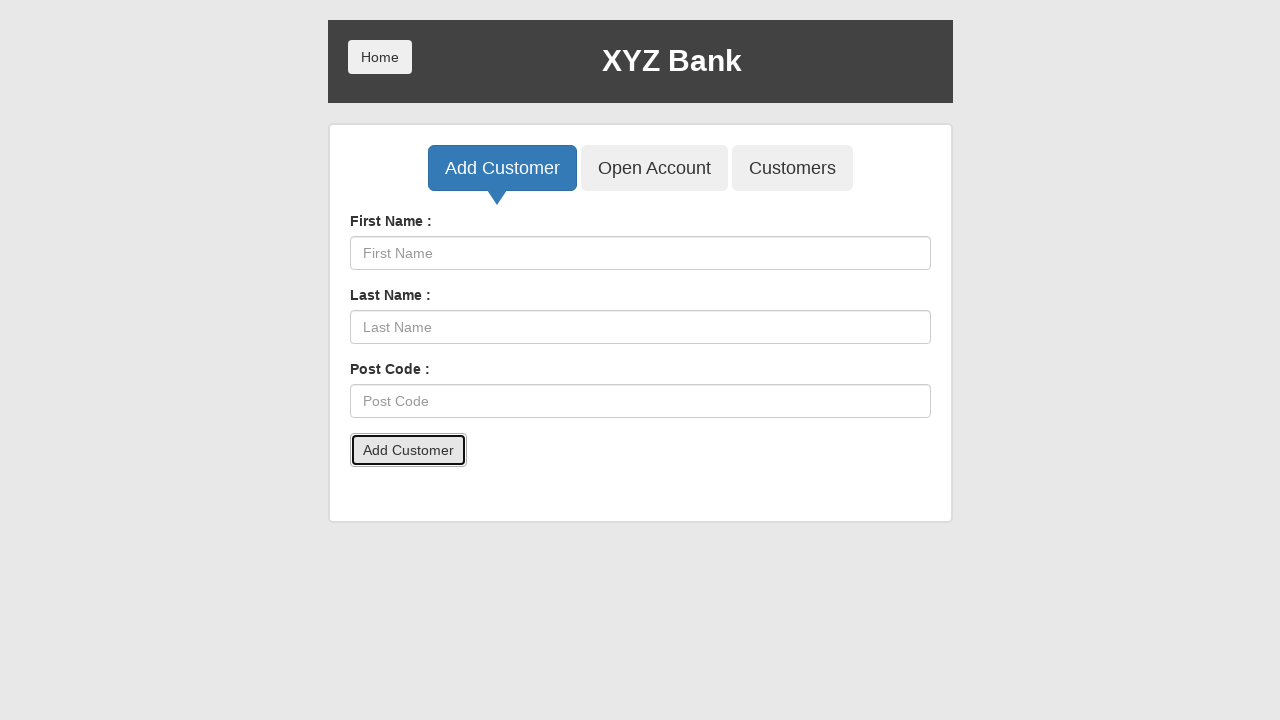

Clicked home button to return to home page at (380, 57) on [ng-click='home()']
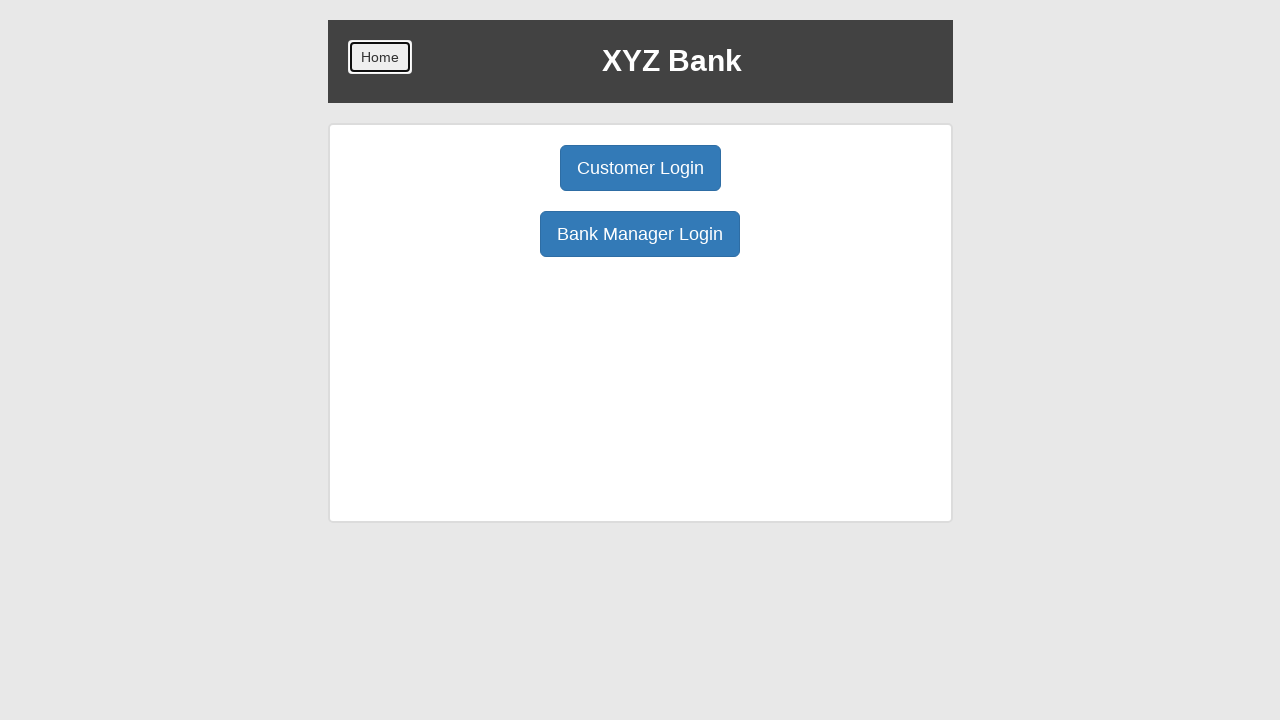

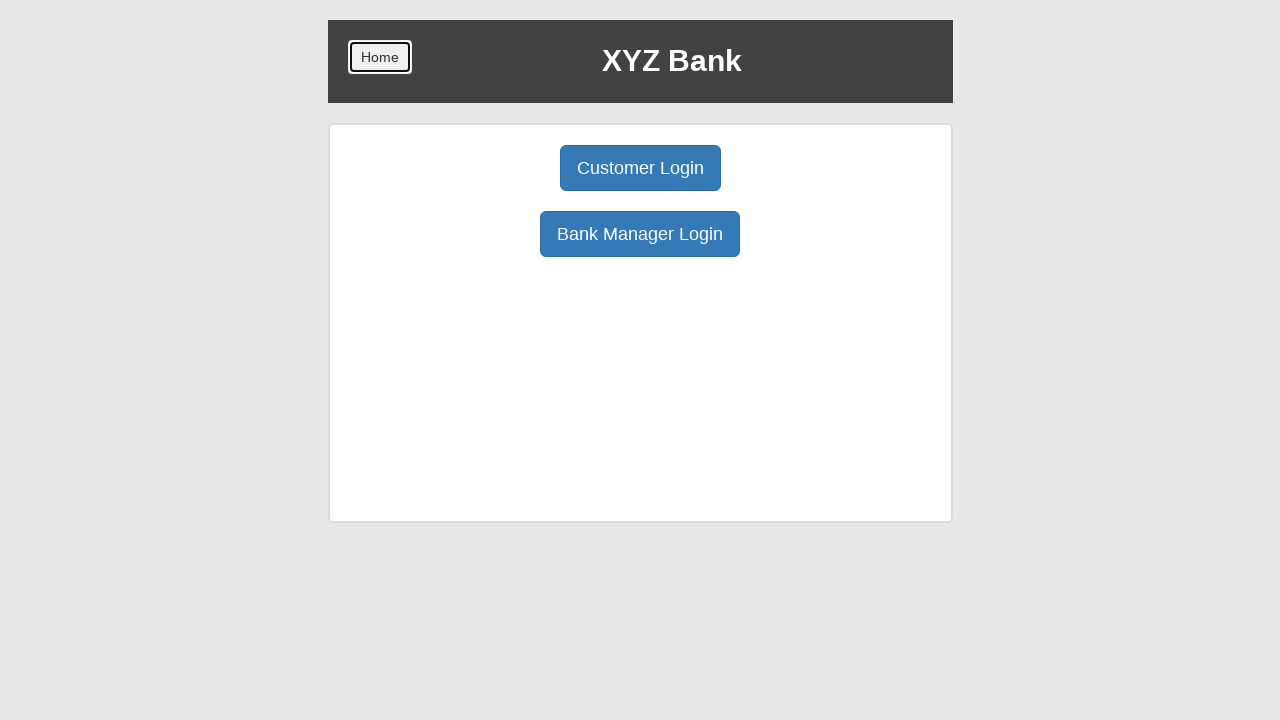